Tests clicking a link using CSS selector and verifying navigation to the correct page with expected heading

Starting URL: https://kristinek.github.io/site/examples/actions

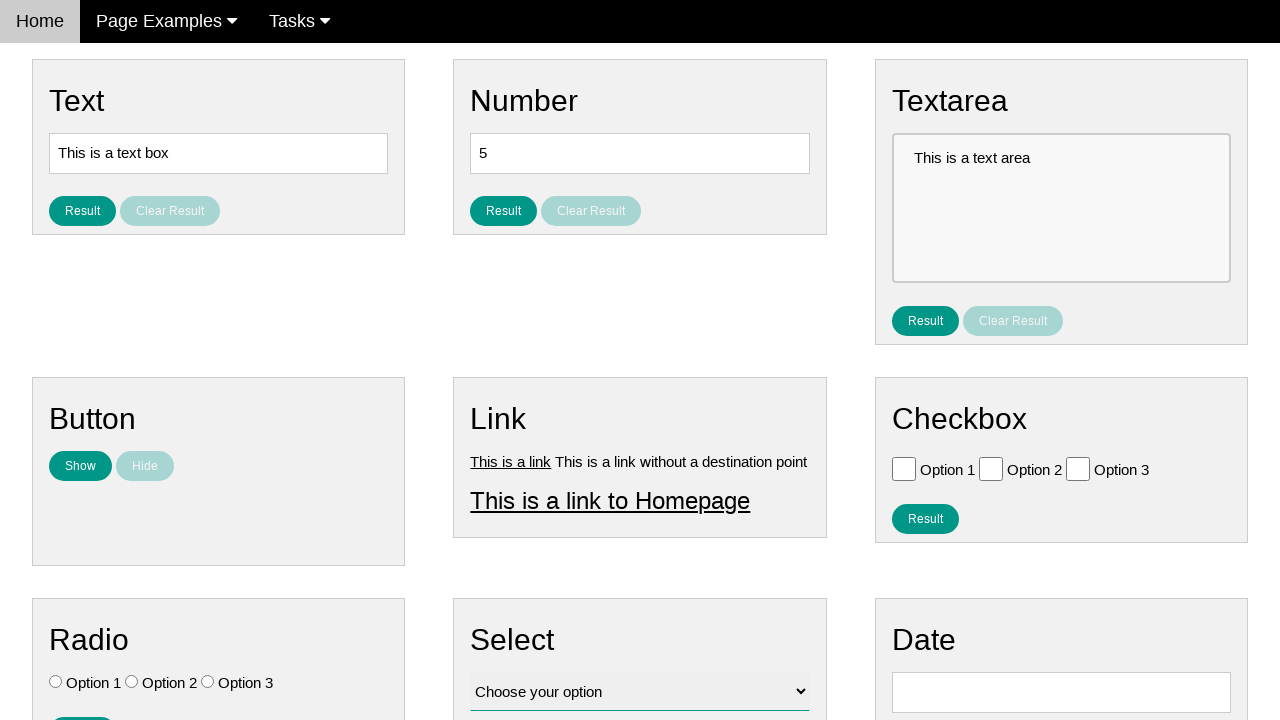

Clicked link with title 'Link 1' using CSS selector at (511, 461) on a[title='Link 1']
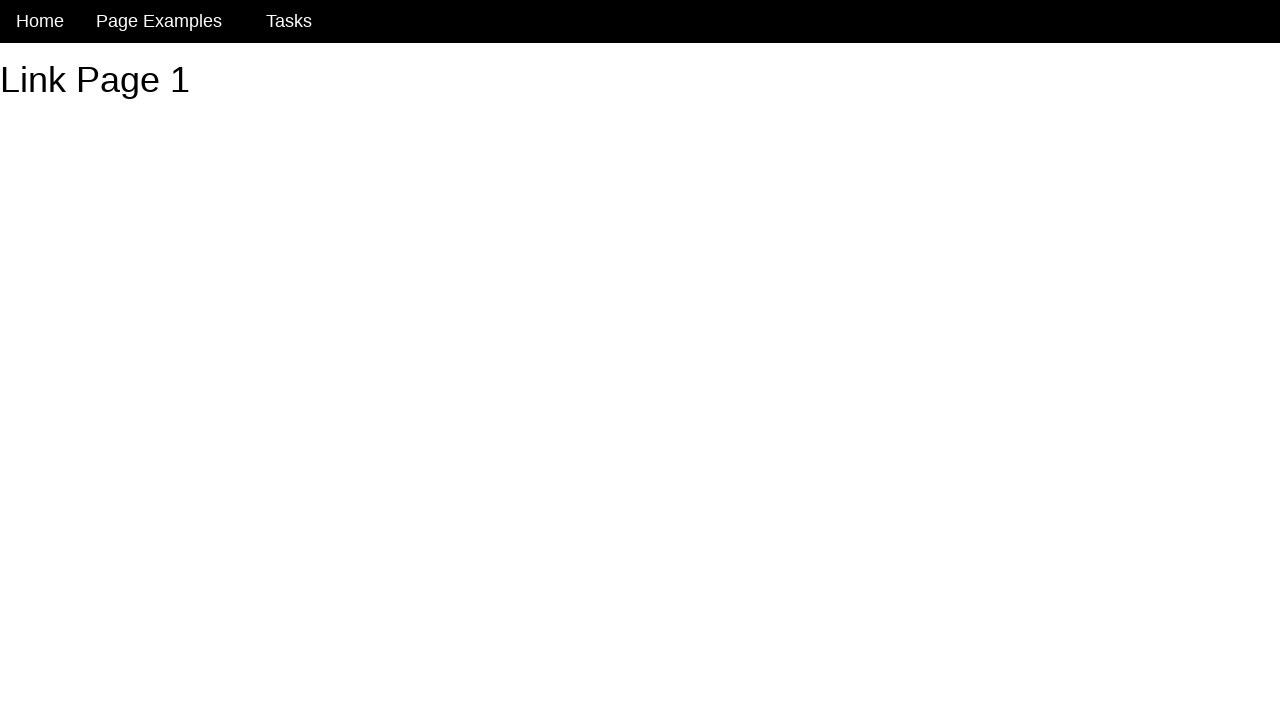

Waited for h1 element to appear after navigation
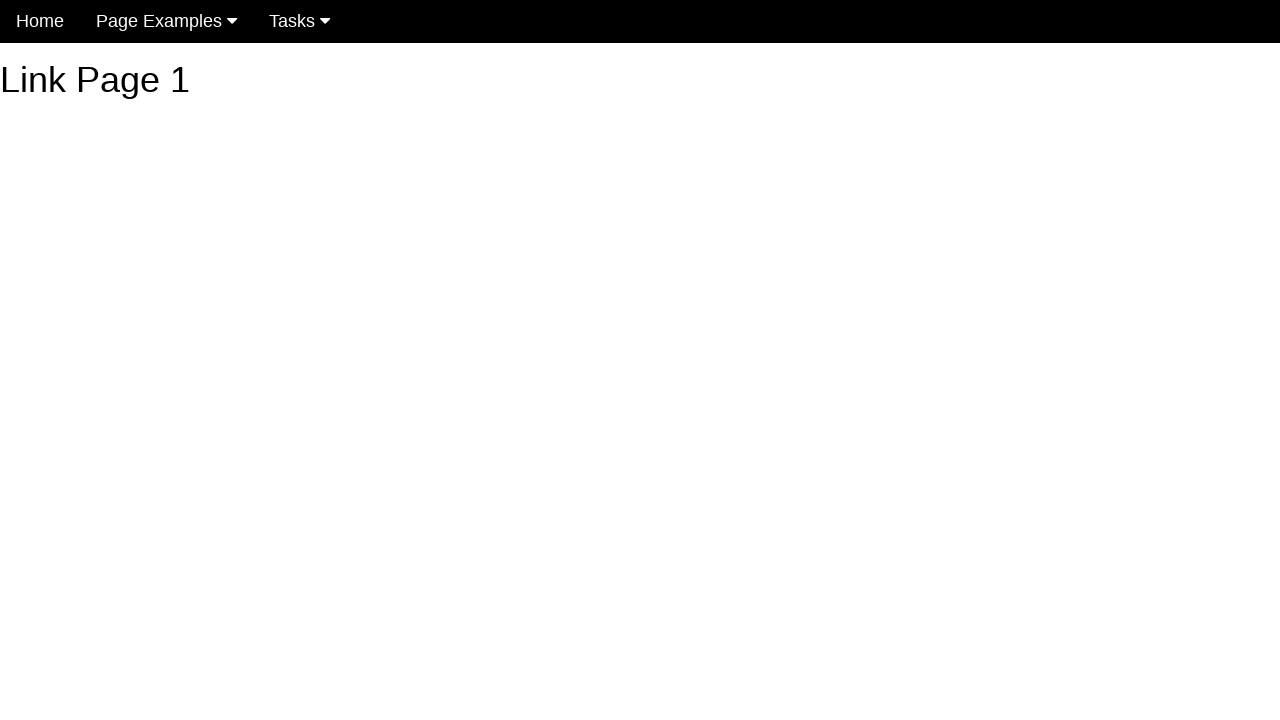

Retrieved h1 text content
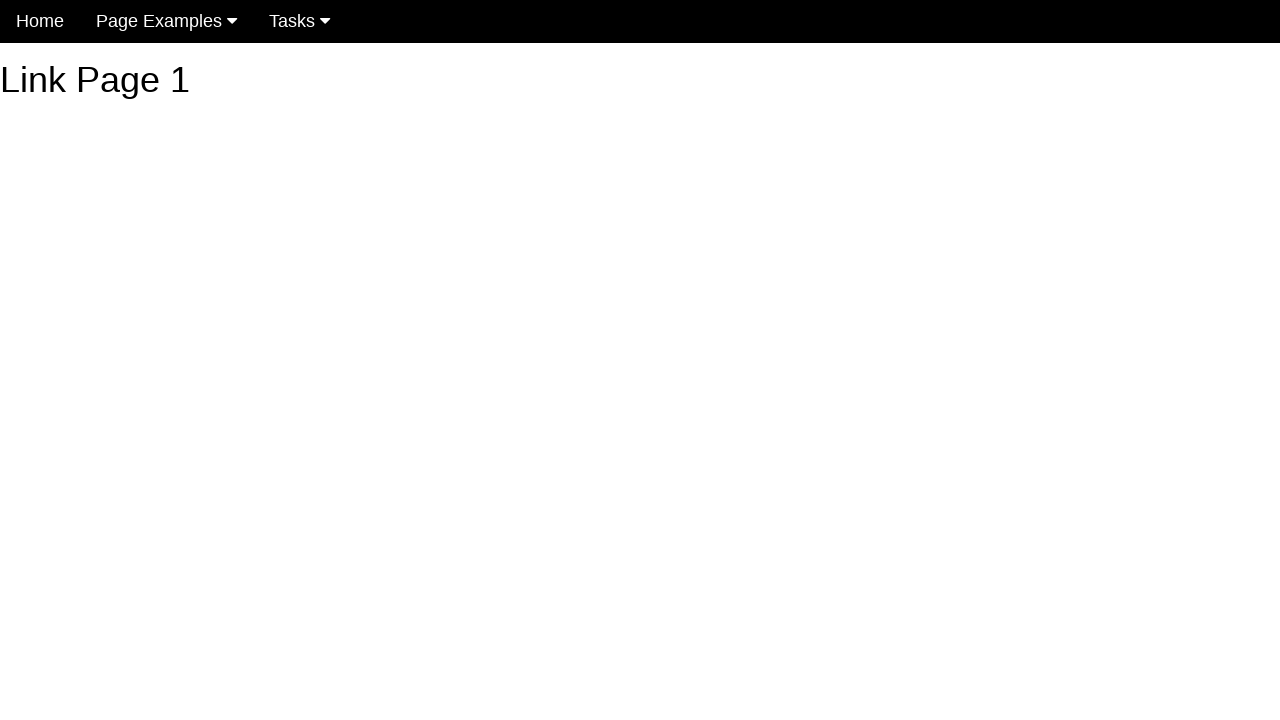

Verified h1 text equals 'Link Page 1'
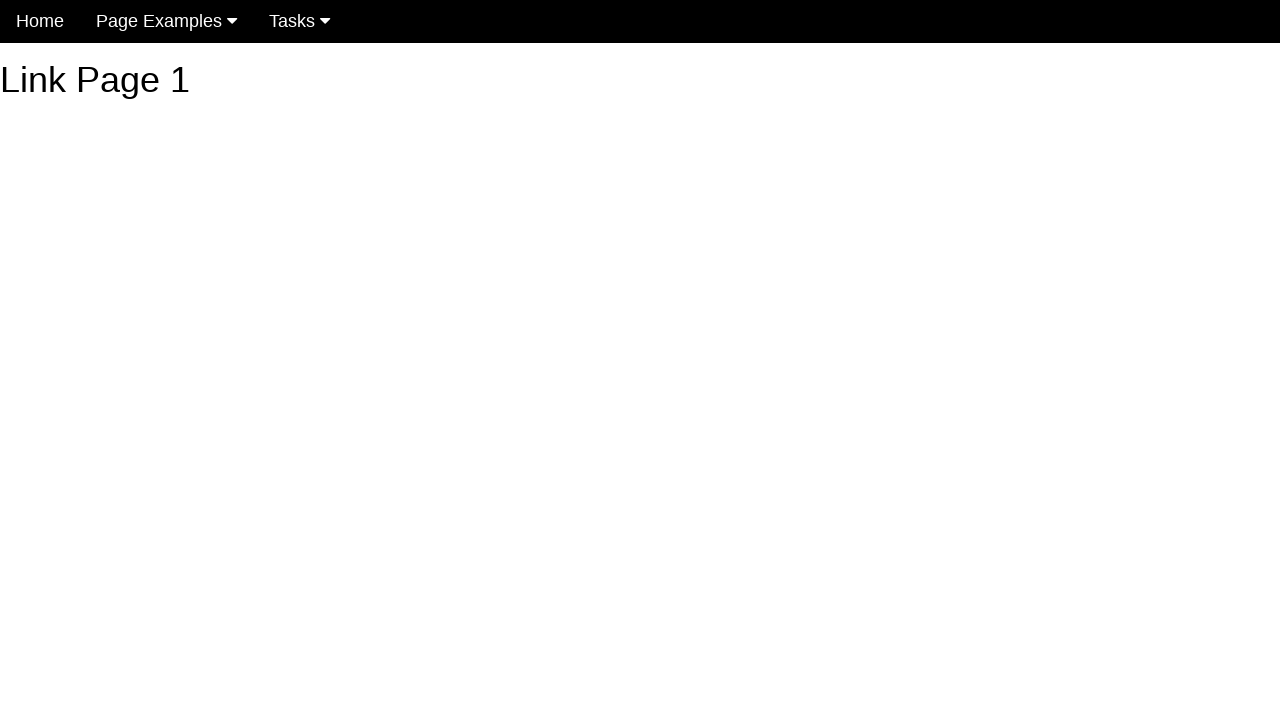

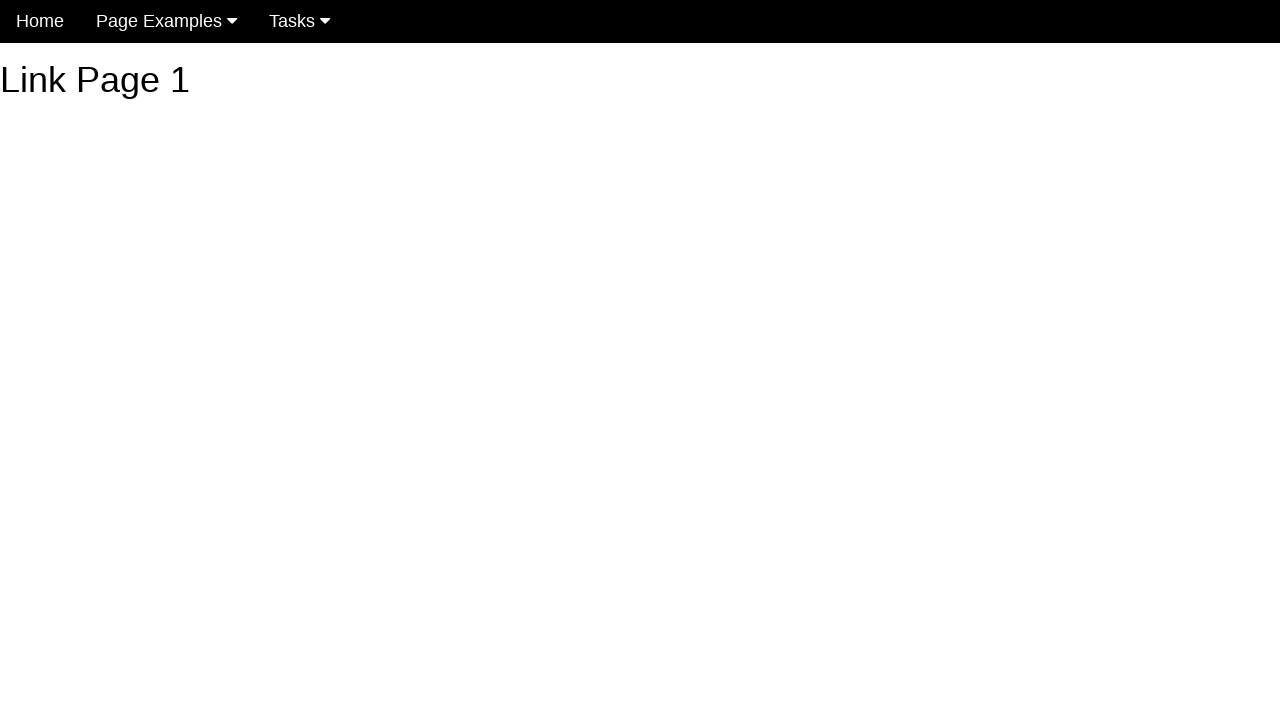